Tests iframe interaction on W3Schools by switching to an iframe, clicking a "Try it" button that triggers a JavaScript prompt alert, dismissing the alert, and verifying the result text

Starting URL: https://www.w3schools.com/js/tryit.asp?filename=tryjs_prompt

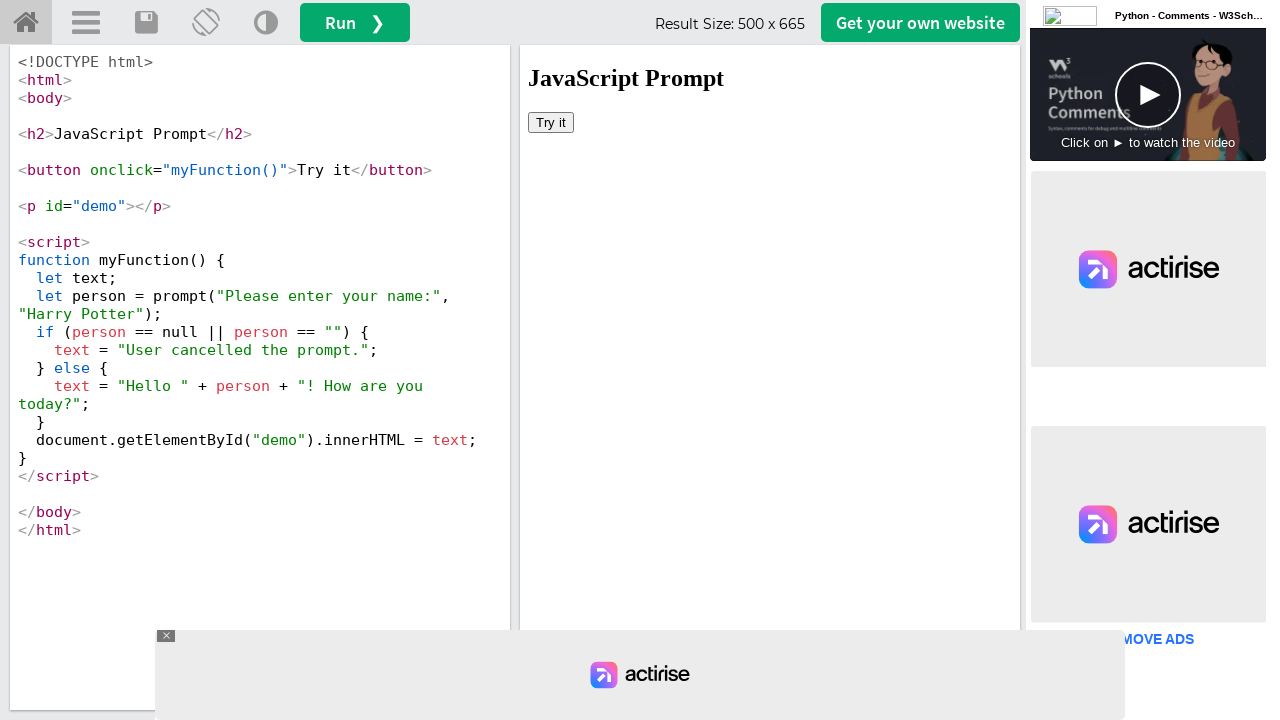

Located iframe with id 'iframeResult'
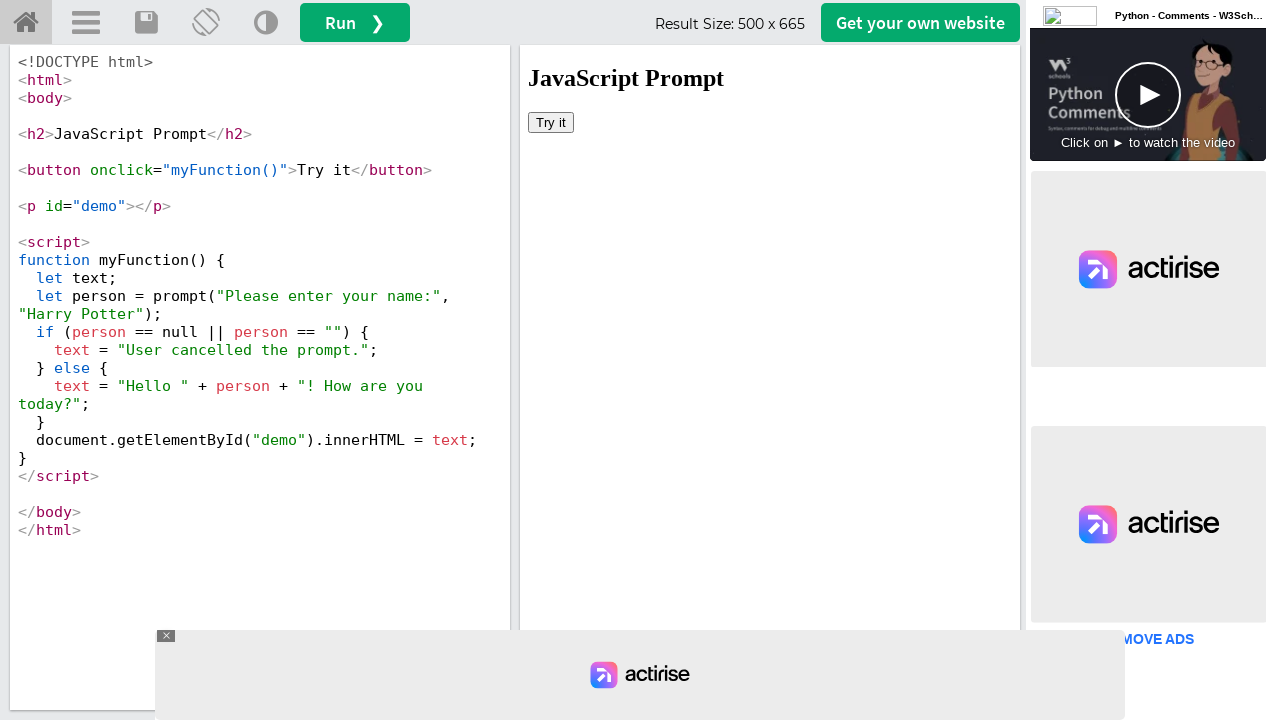

Set up dialog handler to dismiss prompt alerts
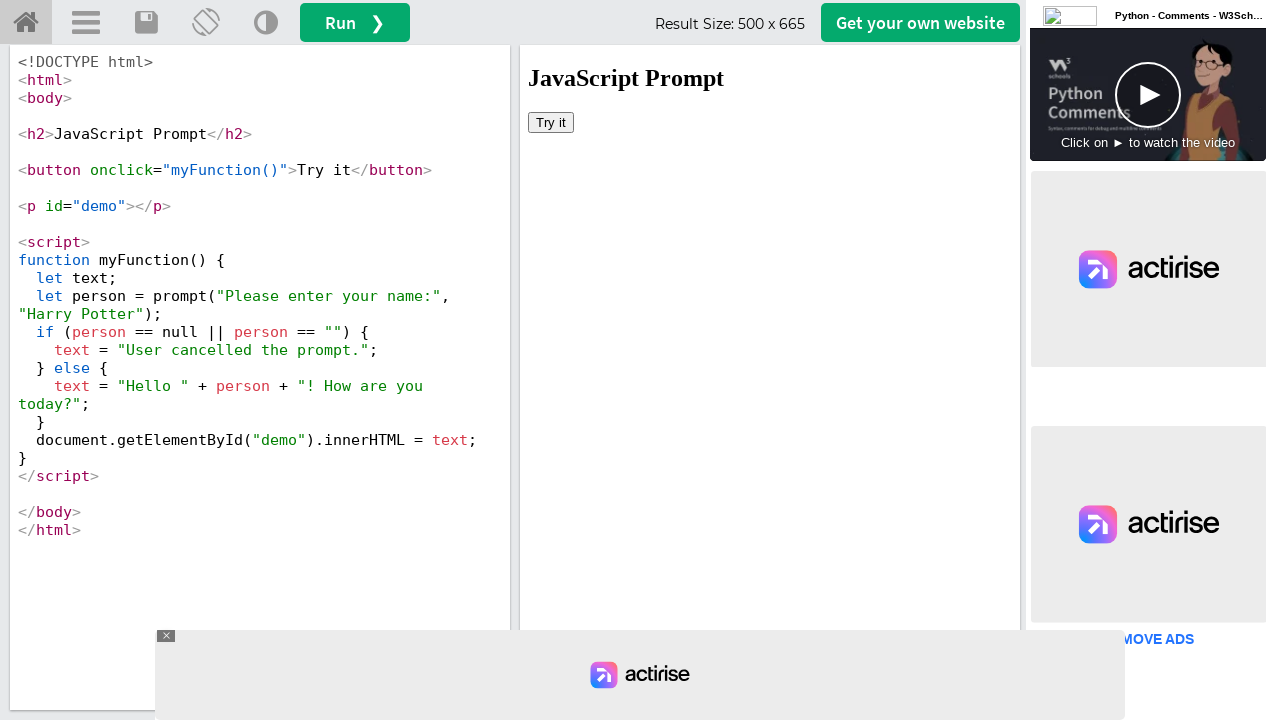

Clicked 'Try it' button inside iframe, triggering JavaScript prompt at (551, 122) on #iframeResult >> internal:control=enter-frame >> xpath=//button[text()='Try it']
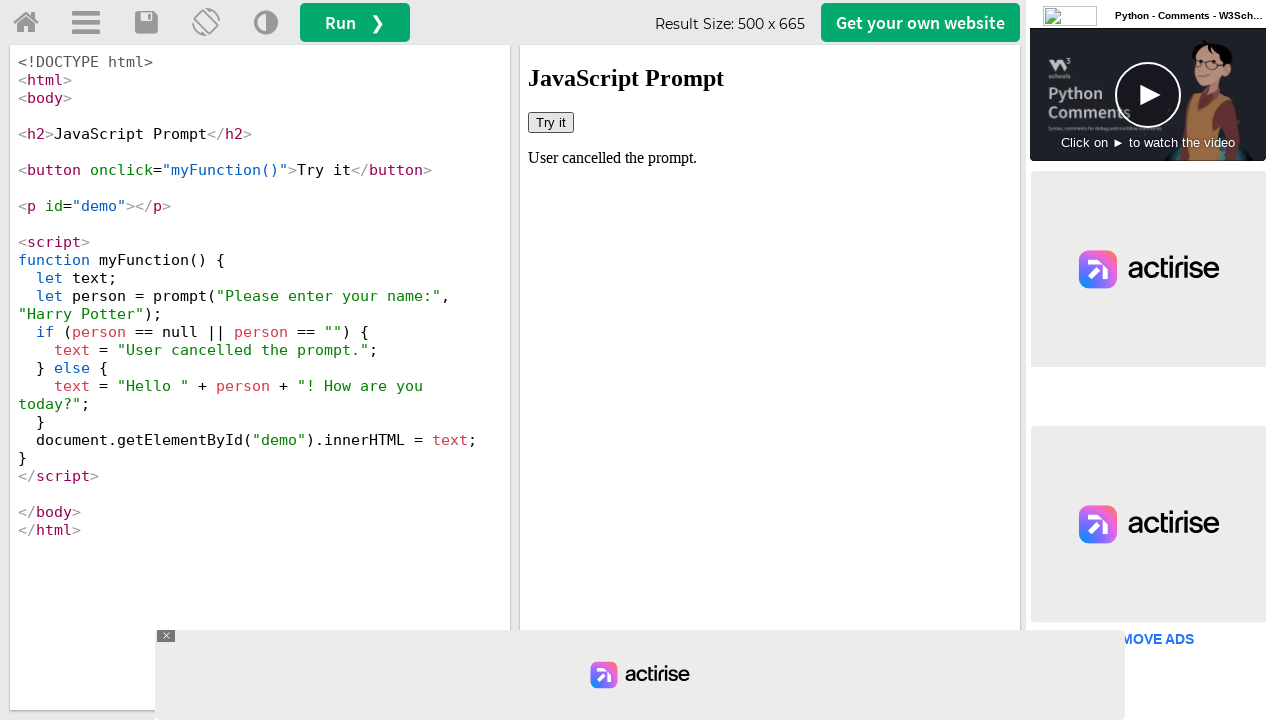

Result element with id 'demo' became visible
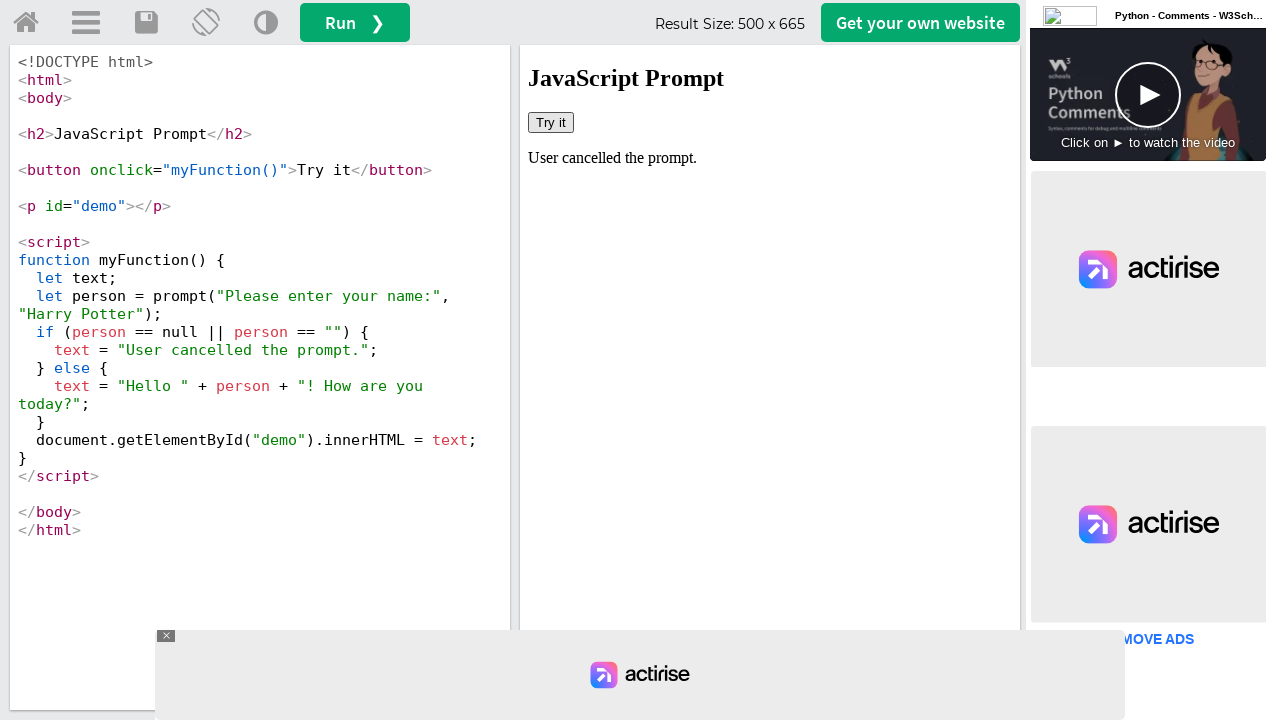

Retrieved result text: 'User cancelled the prompt.'
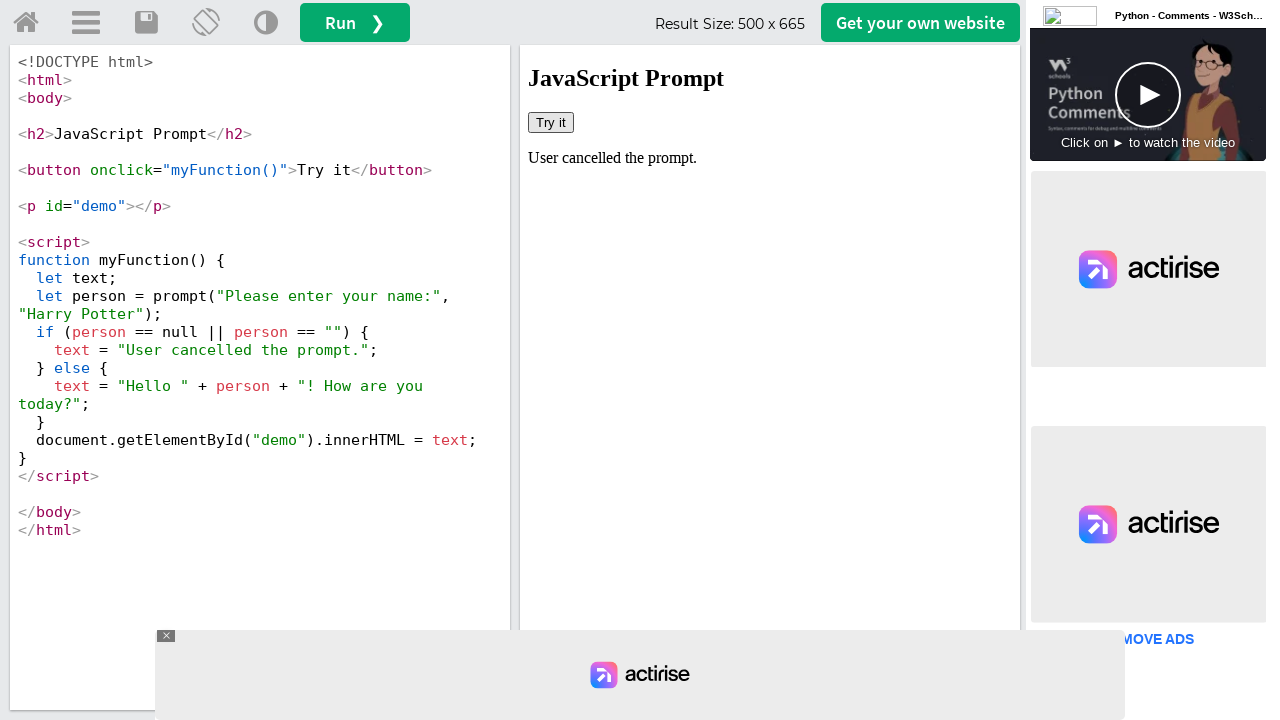

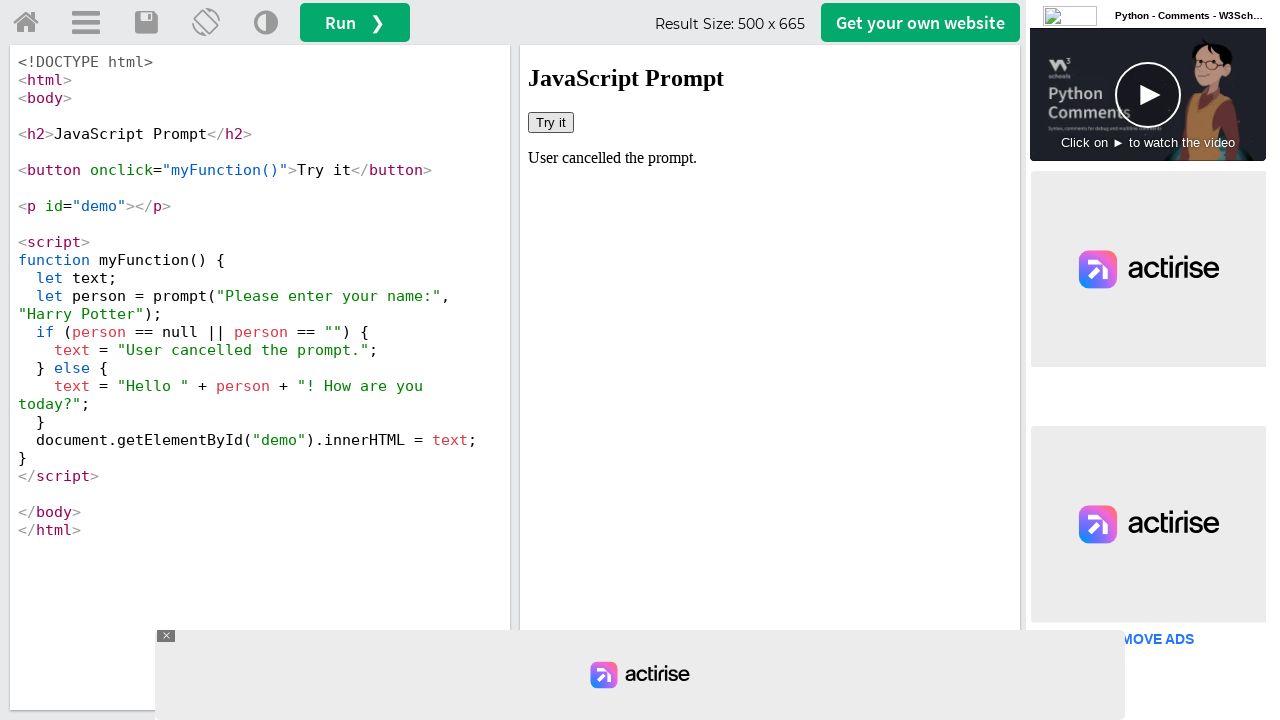